Fills out and submits a registration form with user details

Starting URL: https://www.tutorialspoint.com/selenium/practice/register.php

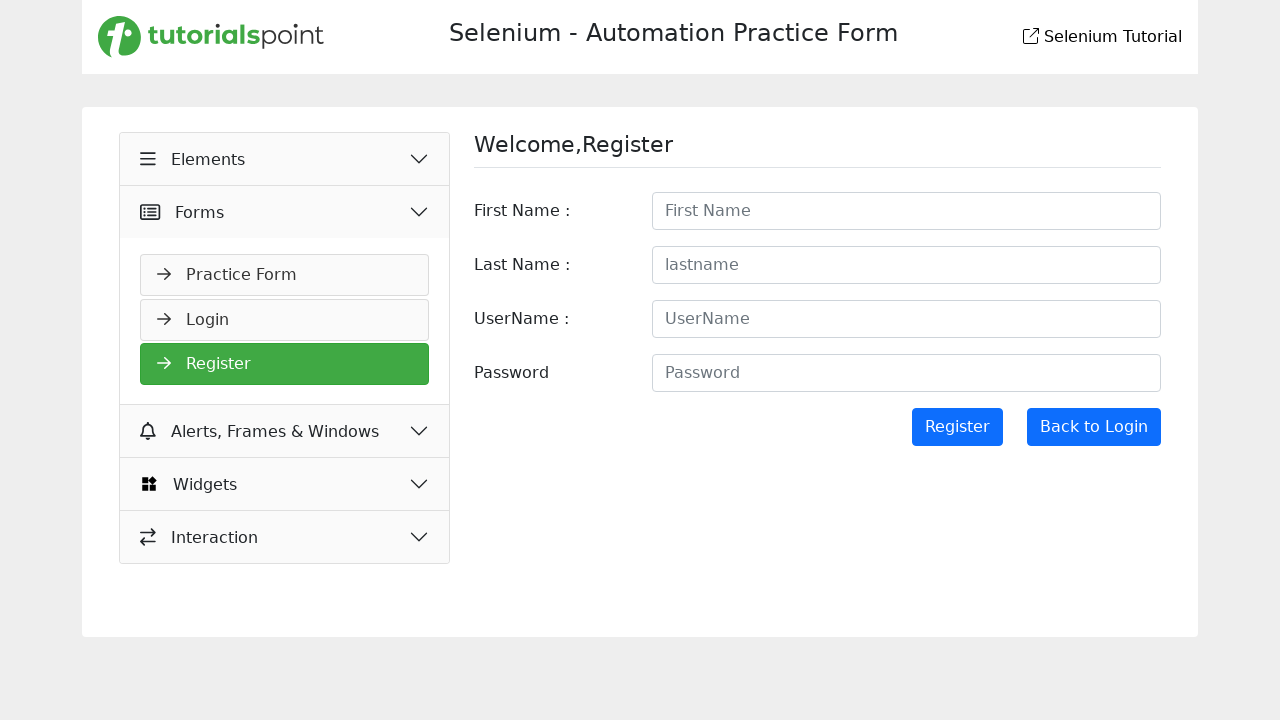

Filled first name field with 'Joel' on //input[@id='firstname']
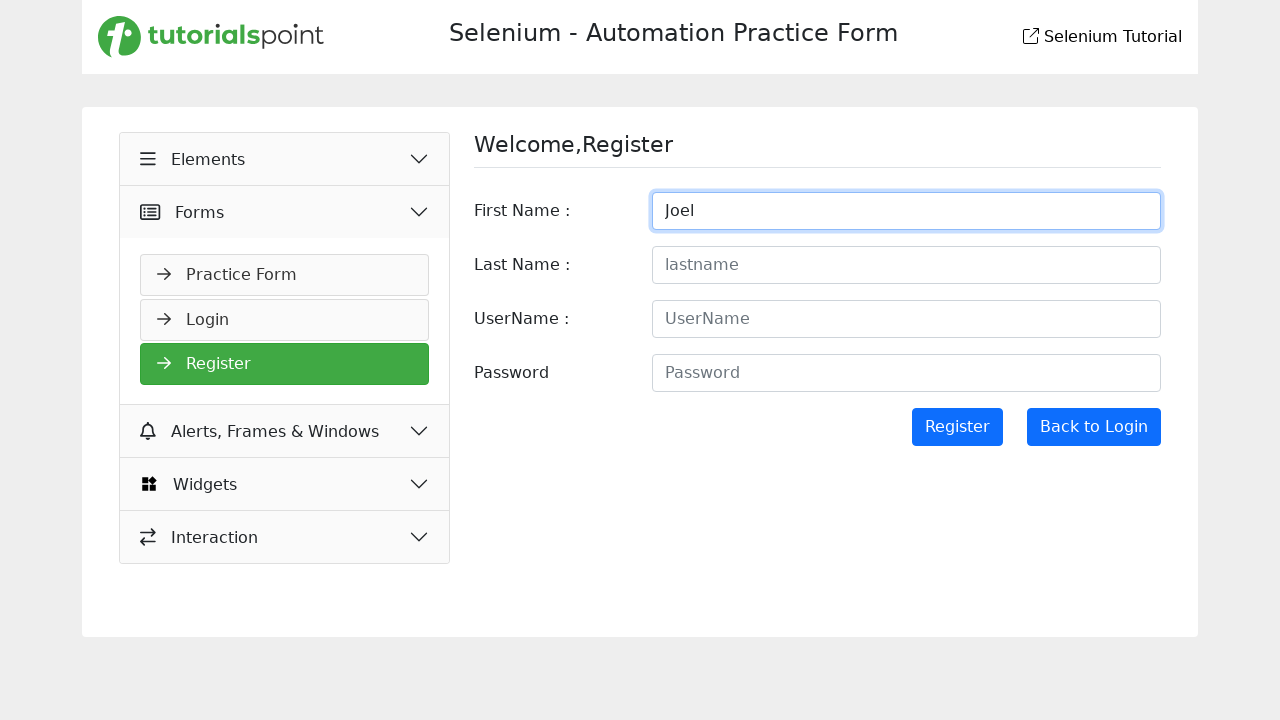

Filled last name field with 'Smith' on //input[@id='lastname']
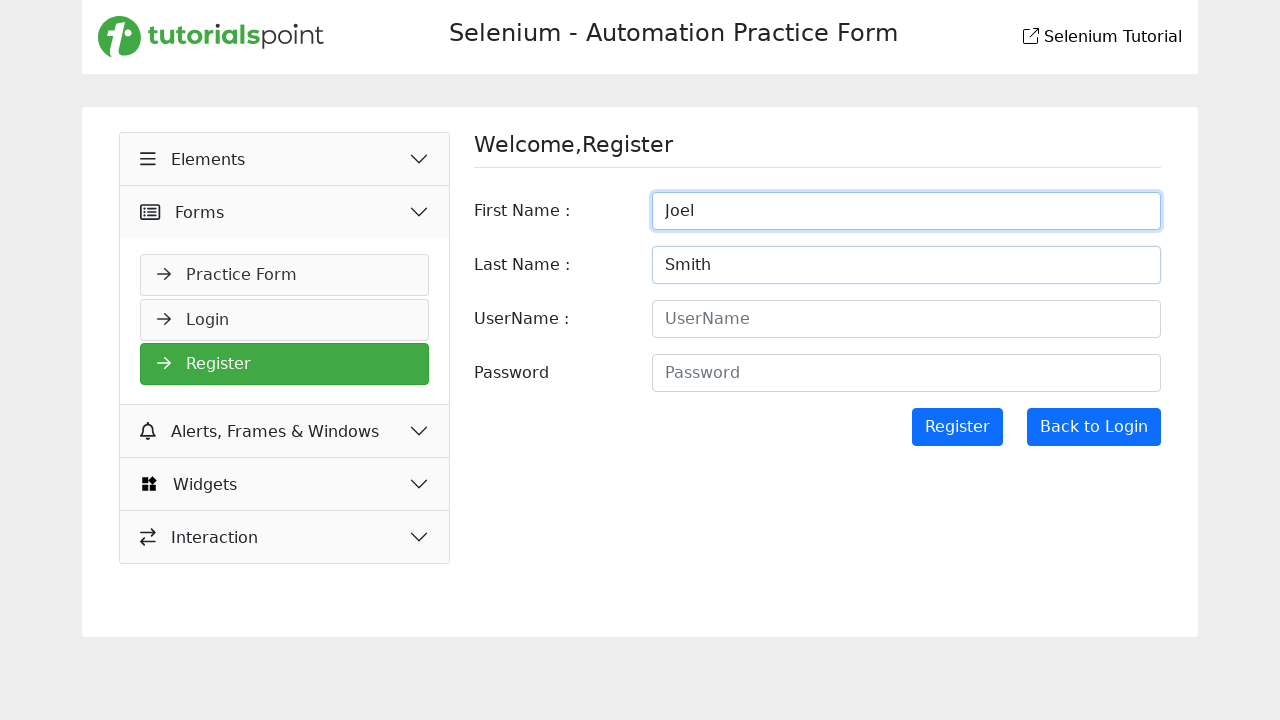

Filled username/email field with 'Smith@yopmail.com' on //input[@id='username']
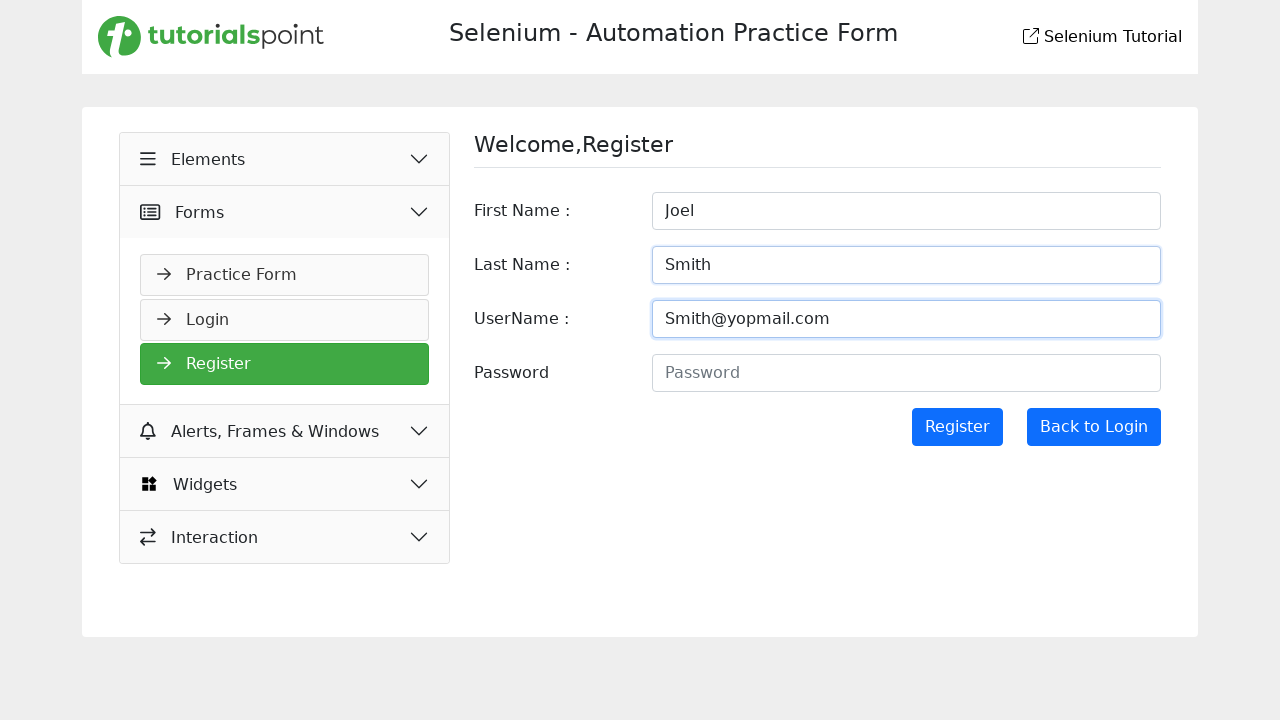

Filled password field with 'Pass@12' on //input[@id='password']
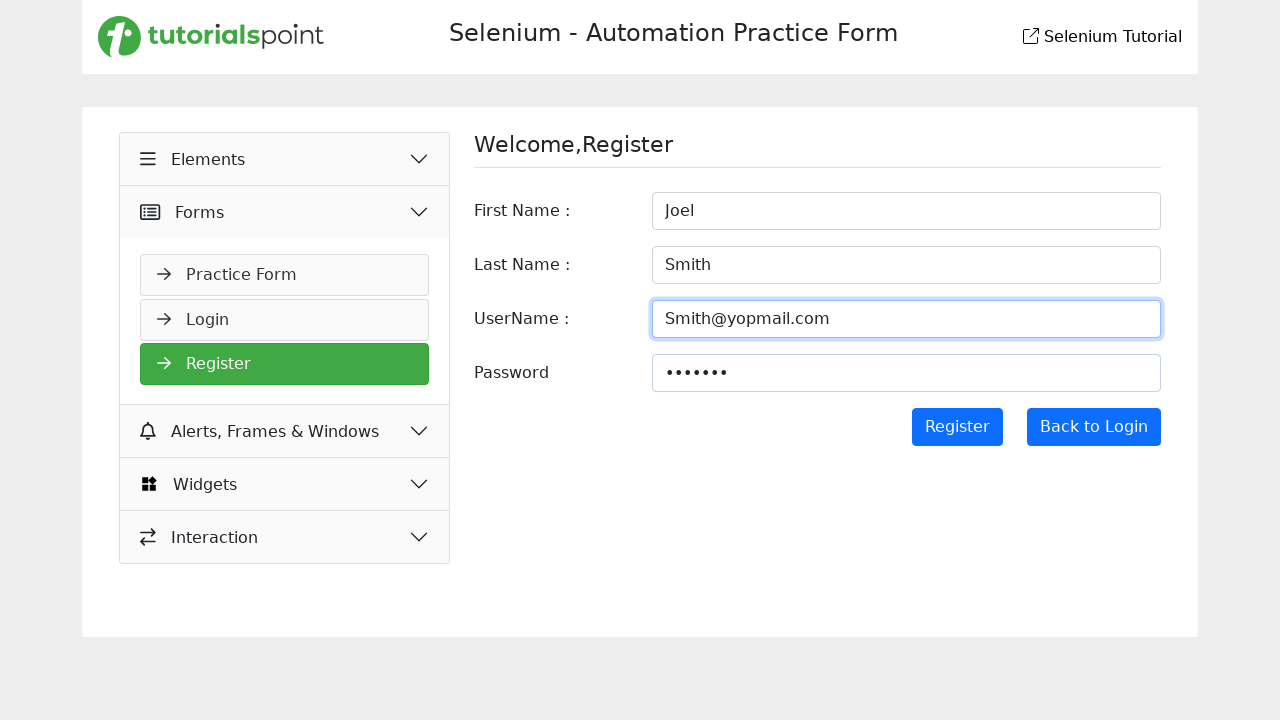

Clicked register button to submit the registration form at (957, 427) on xpath=//input[@value='Register']
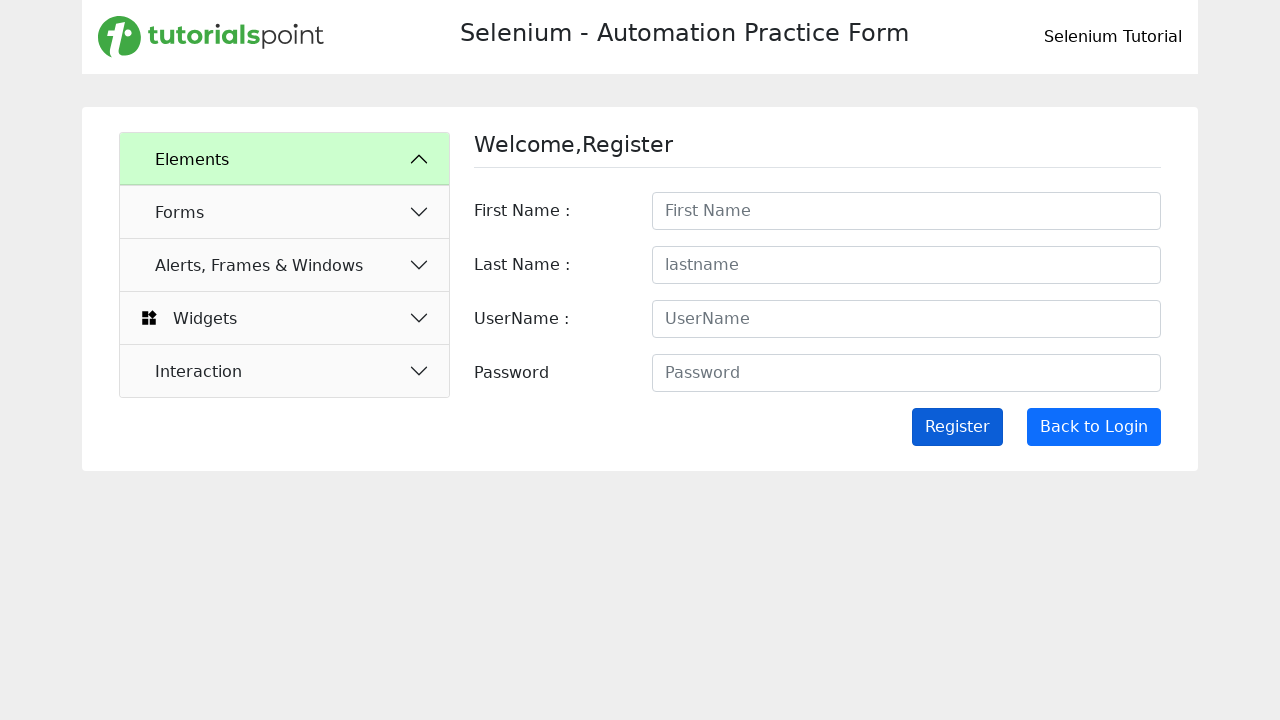

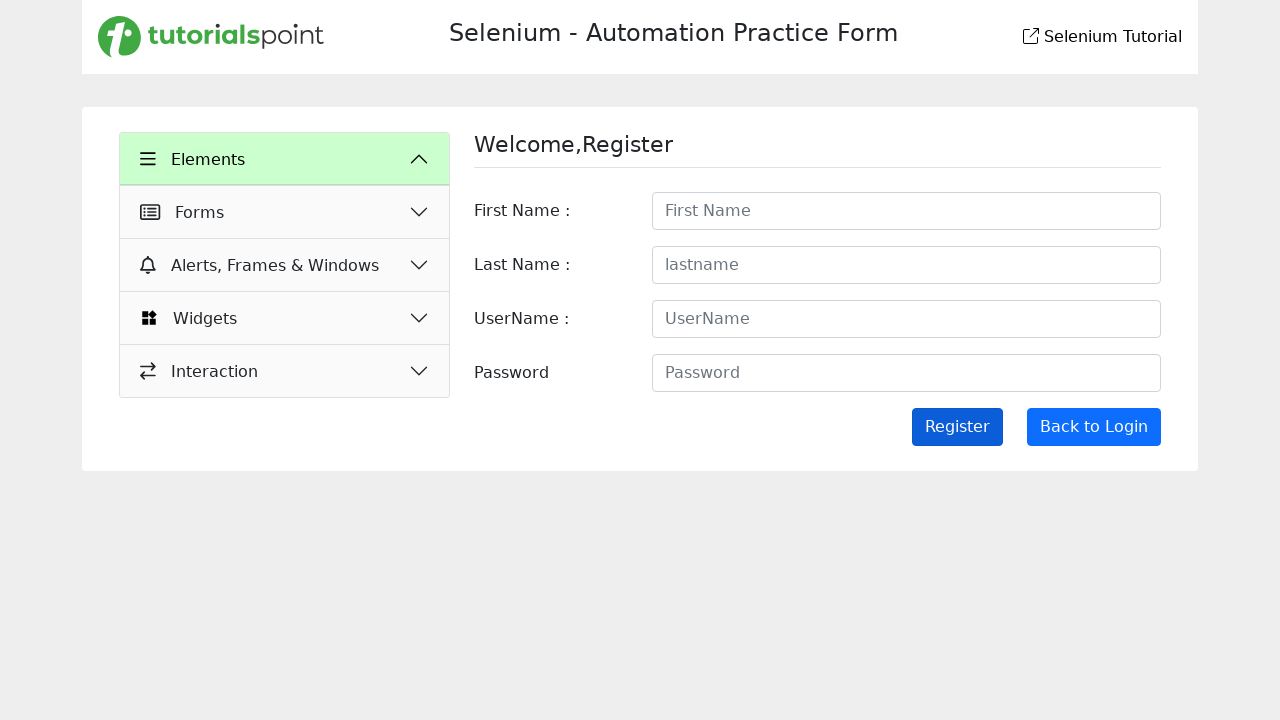